Tests iframe interaction by switching between two iframes and clicking buttons within each frame to verify text changes

Starting URL: https://v1.training-support.net/selenium/iframes

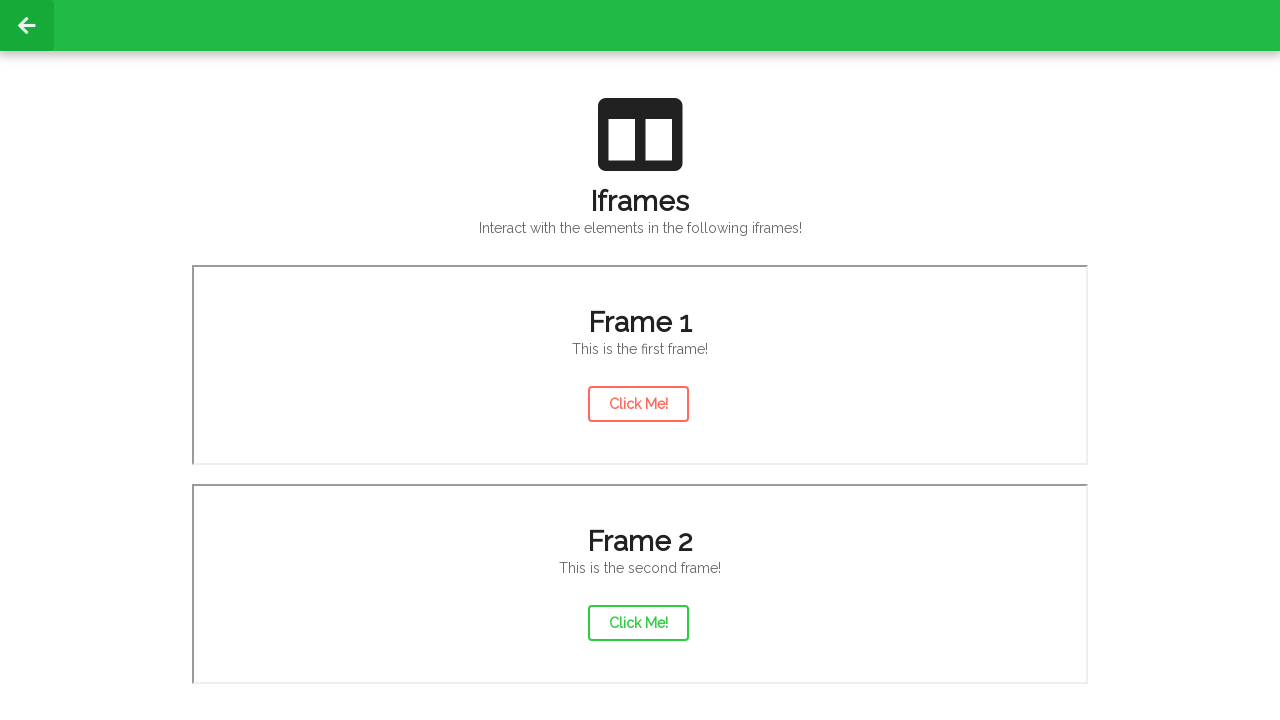

Waited 3 seconds for page to load
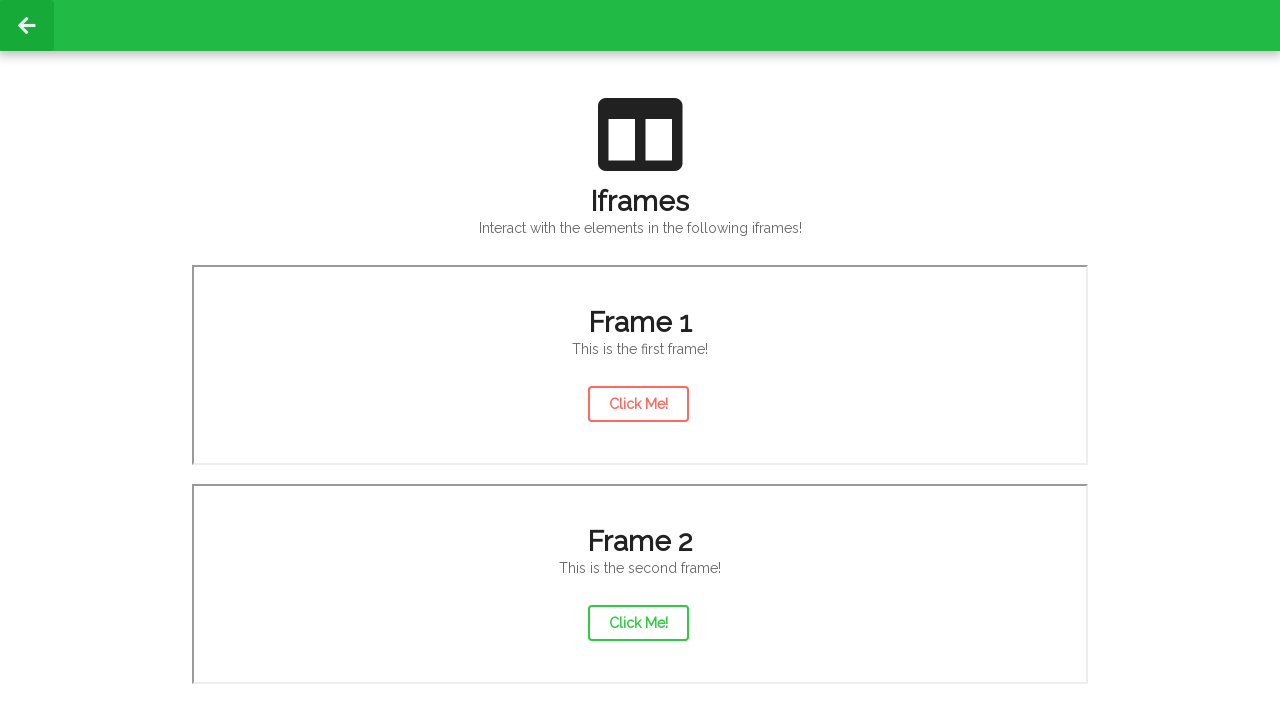

Located first iframe
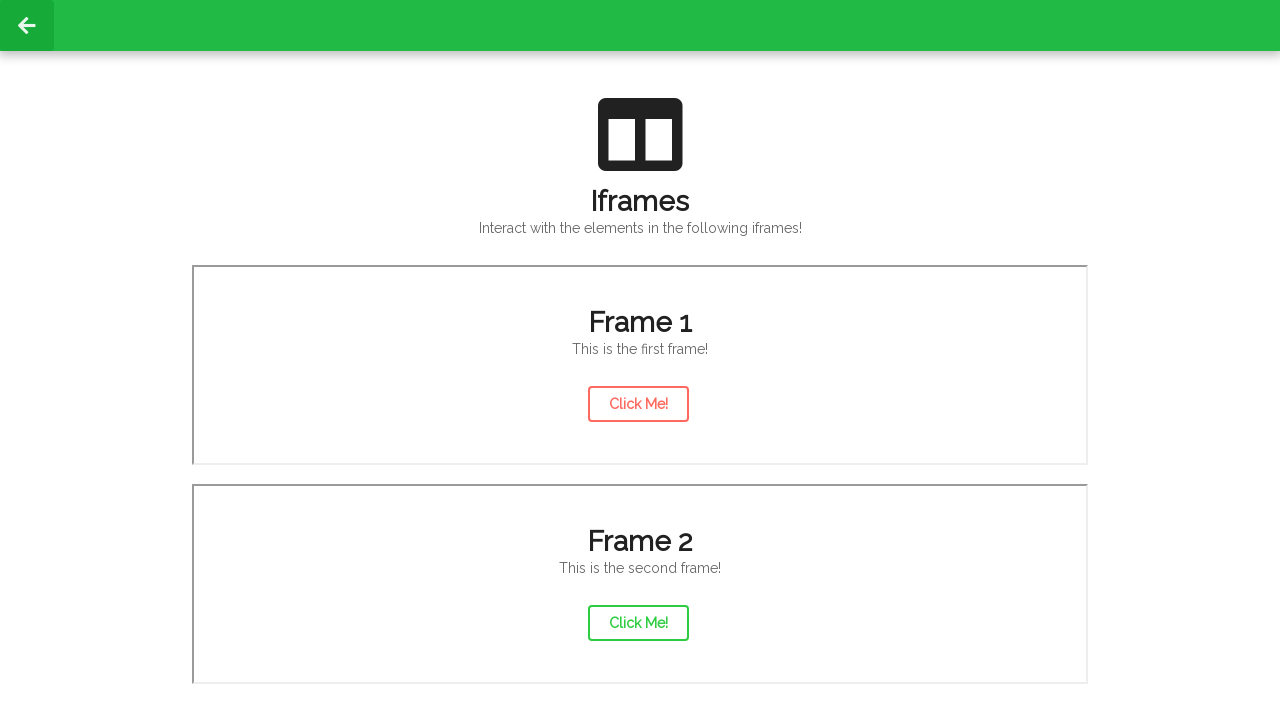

Located action button in first iframe
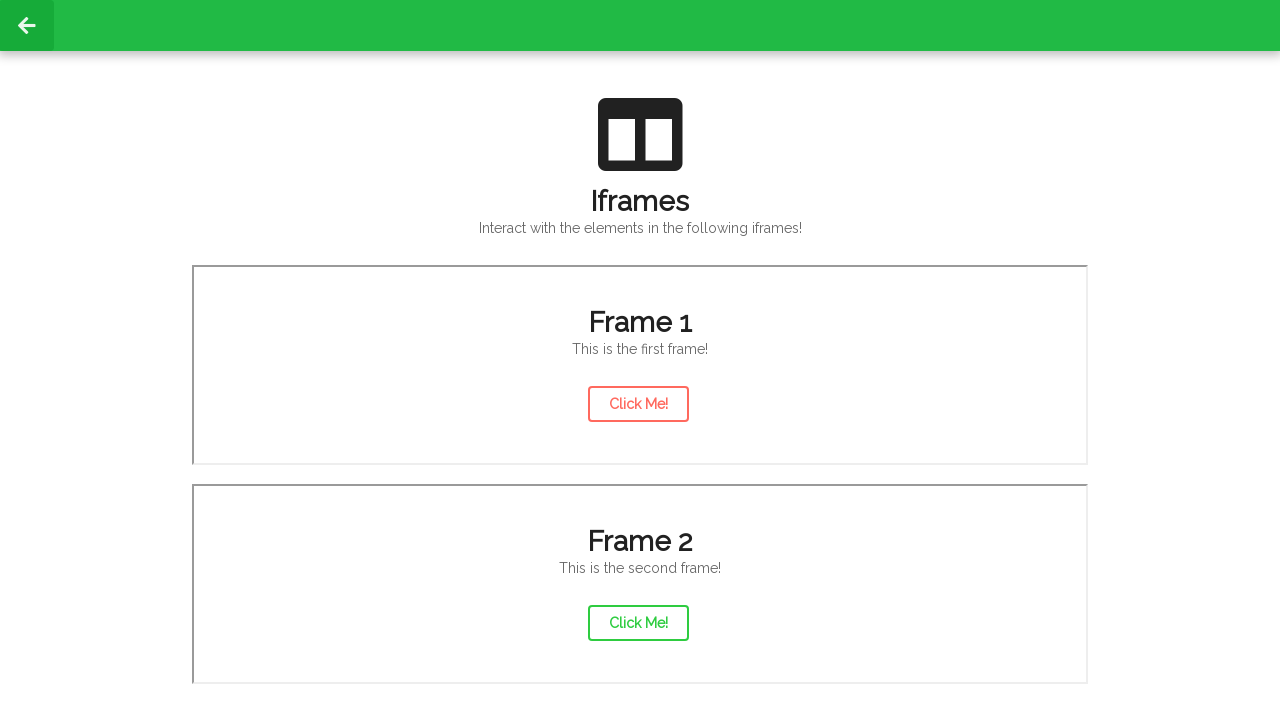

Captured initial text from first iframe button: 'Click Me!'
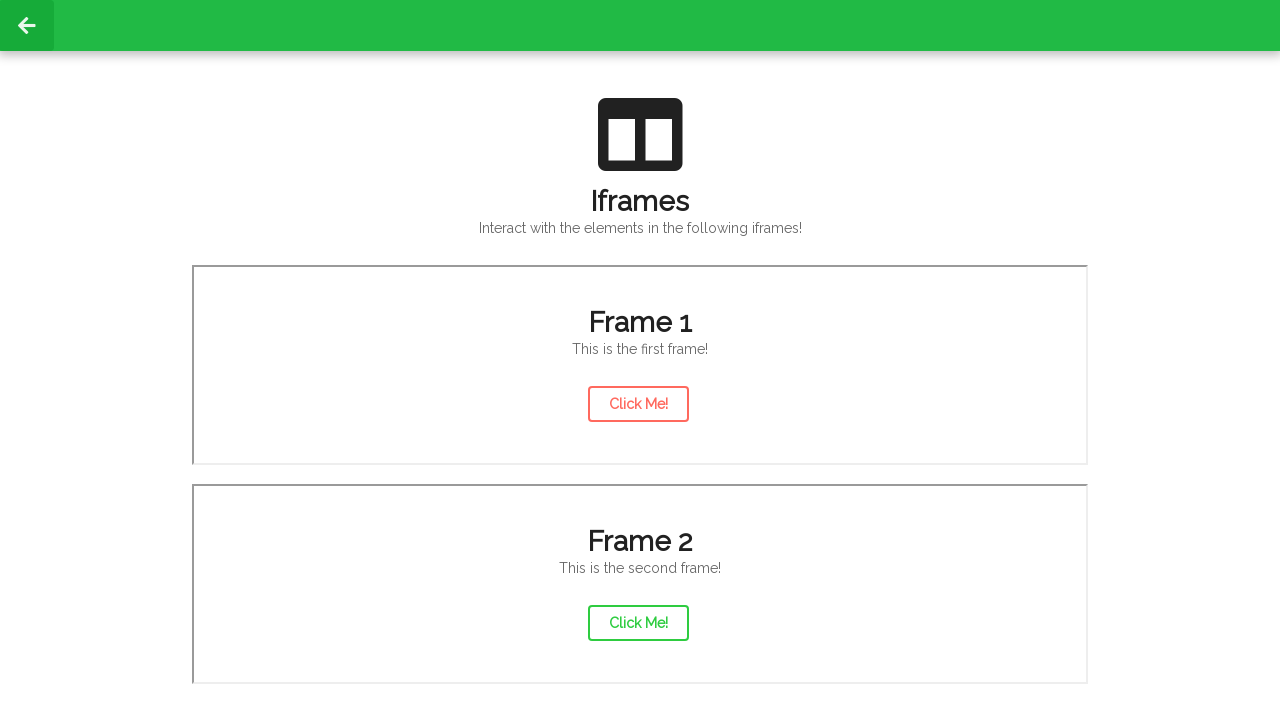

Clicked action button in first iframe at (638, 404) on (//iframe)[1] >> internal:control=enter-frame >> #actionButton
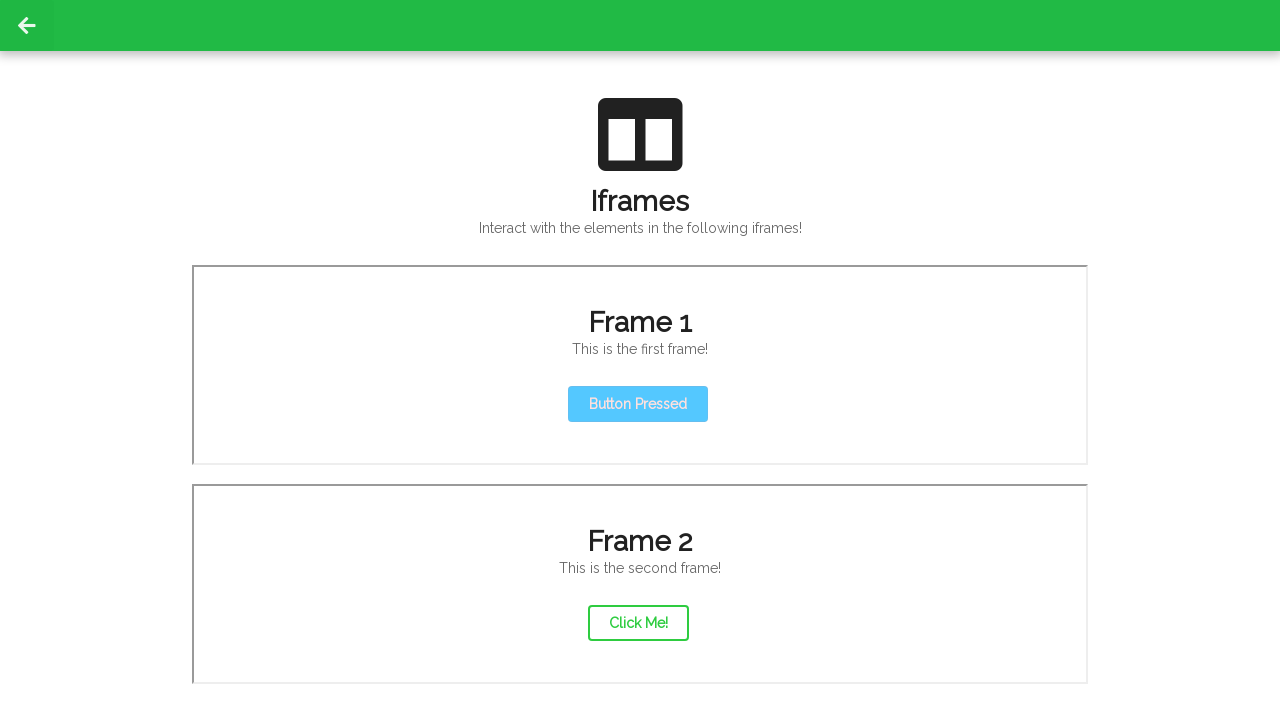

Captured final text from first iframe button: 'Button Pressed'
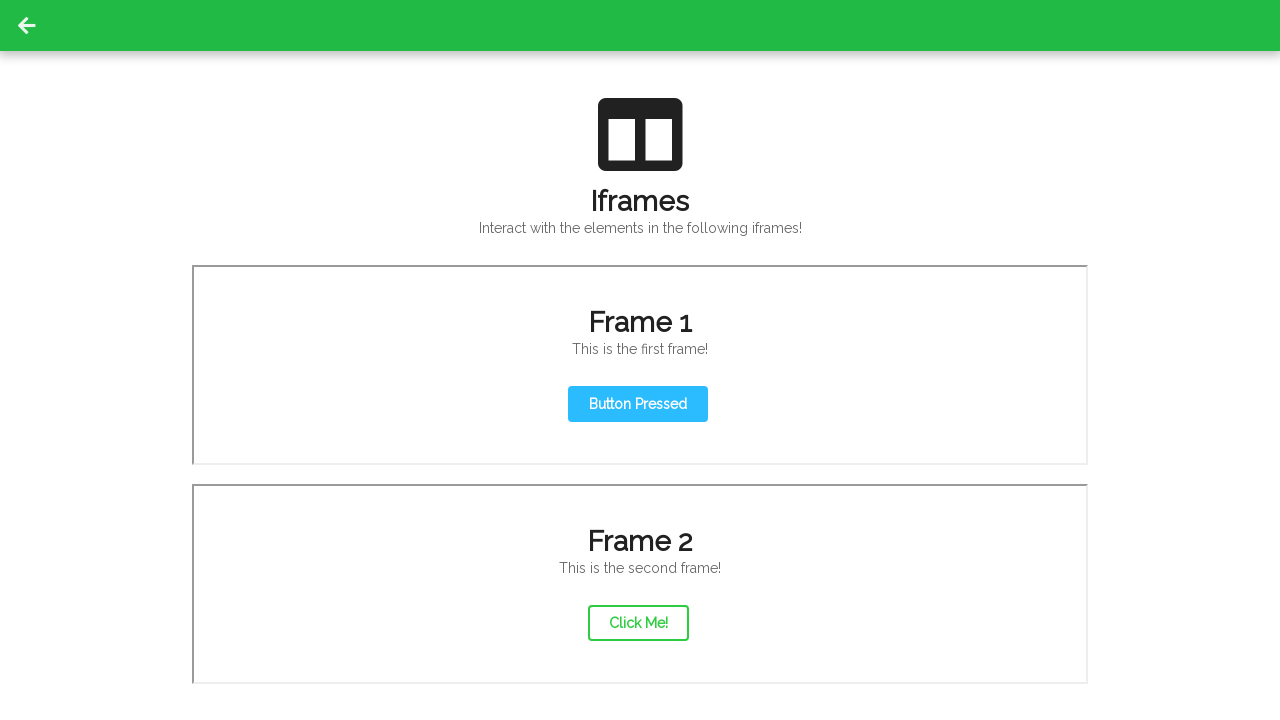

Waited 2 seconds before switching to second iframe
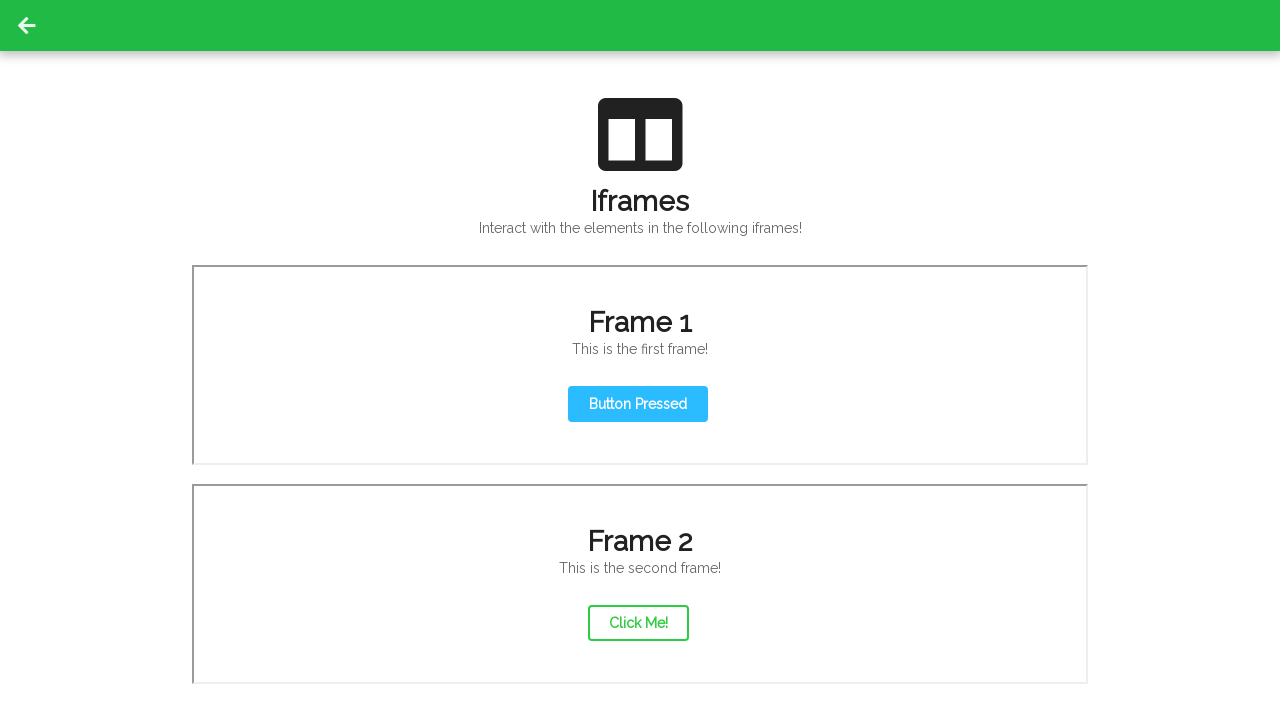

Located second iframe by src attribute
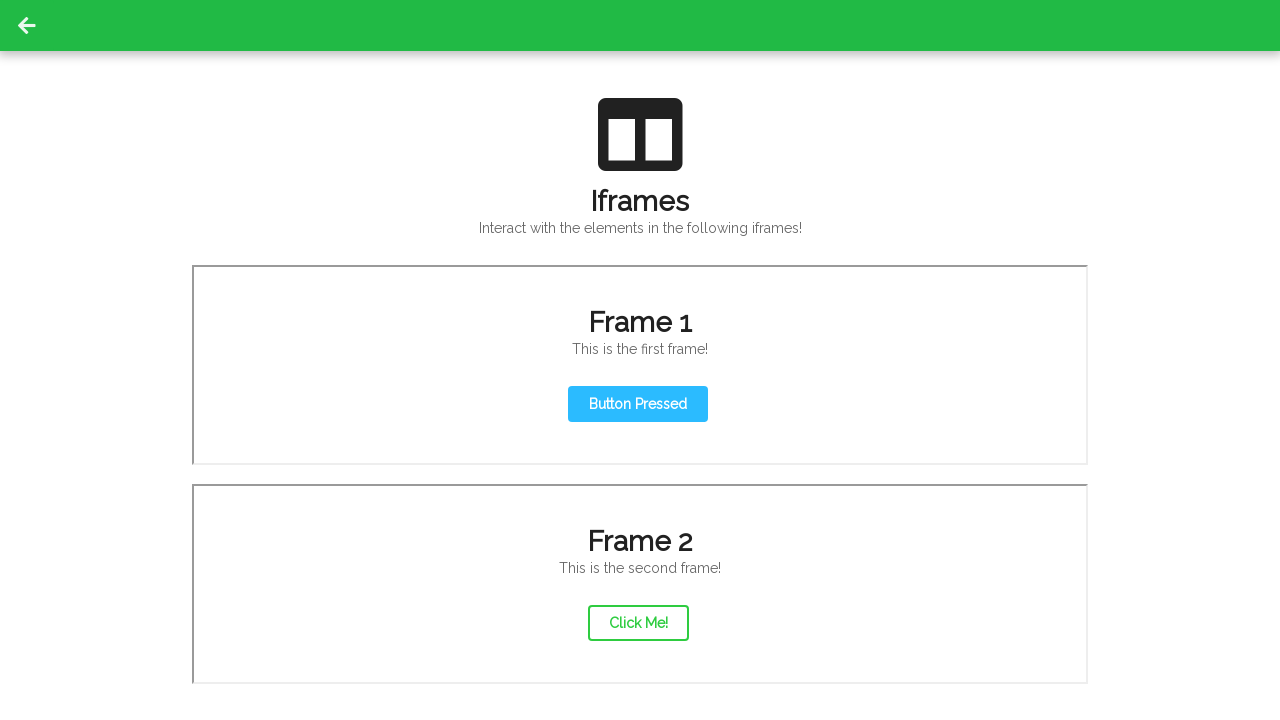

Located action button in second iframe
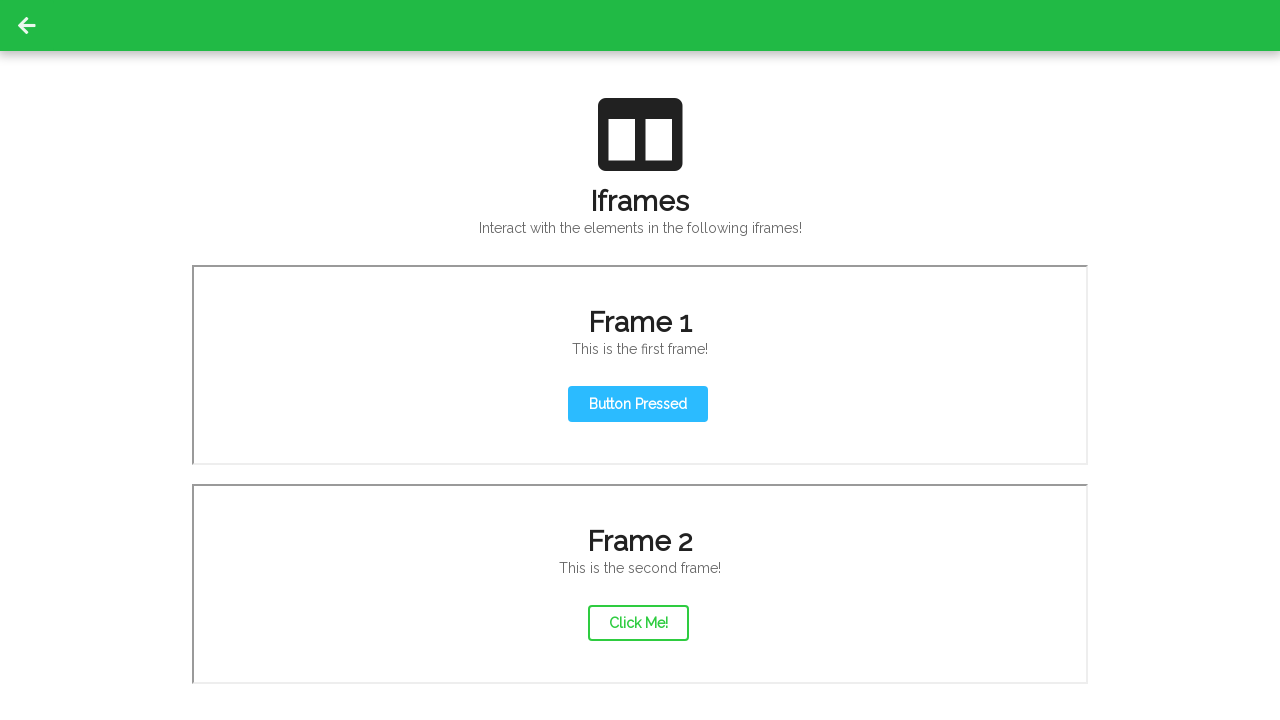

Captured initial text from second iframe button: 'Click Me!'
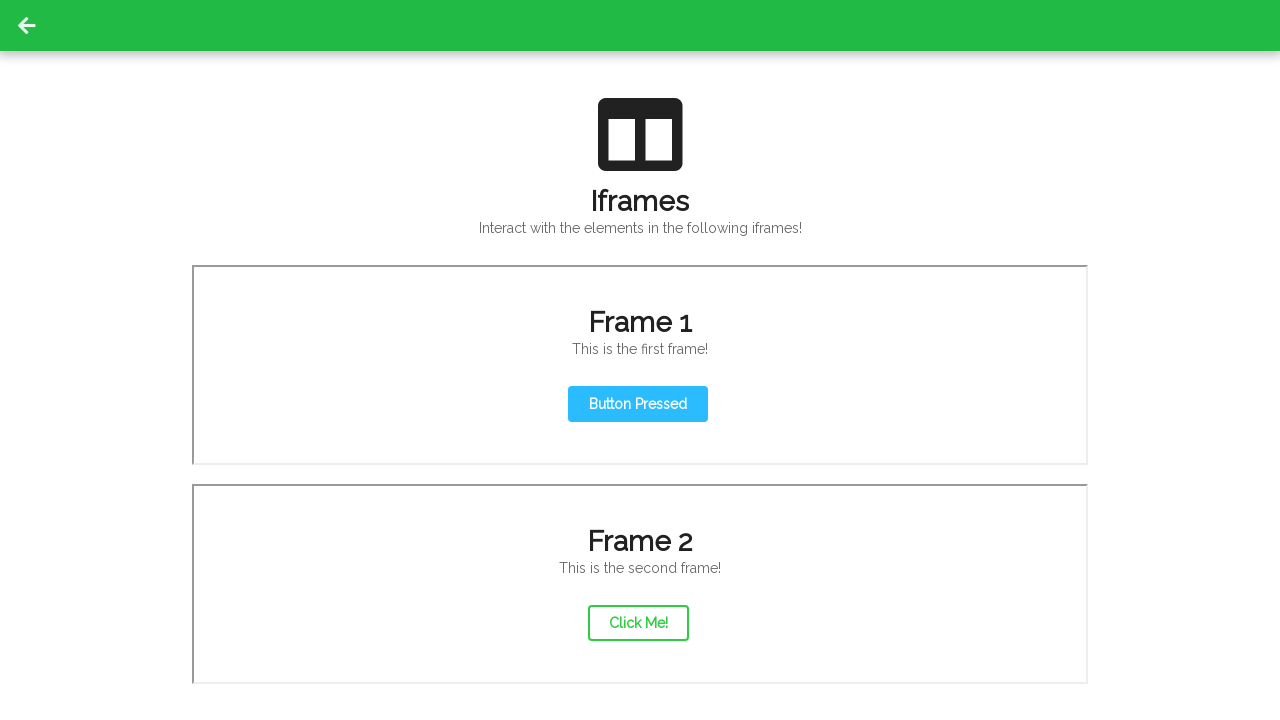

Clicked action button in second iframe at (638, 623) on xpath=//iframe[@src = '/selenium/frame2'] >> internal:control=enter-frame >> #ac
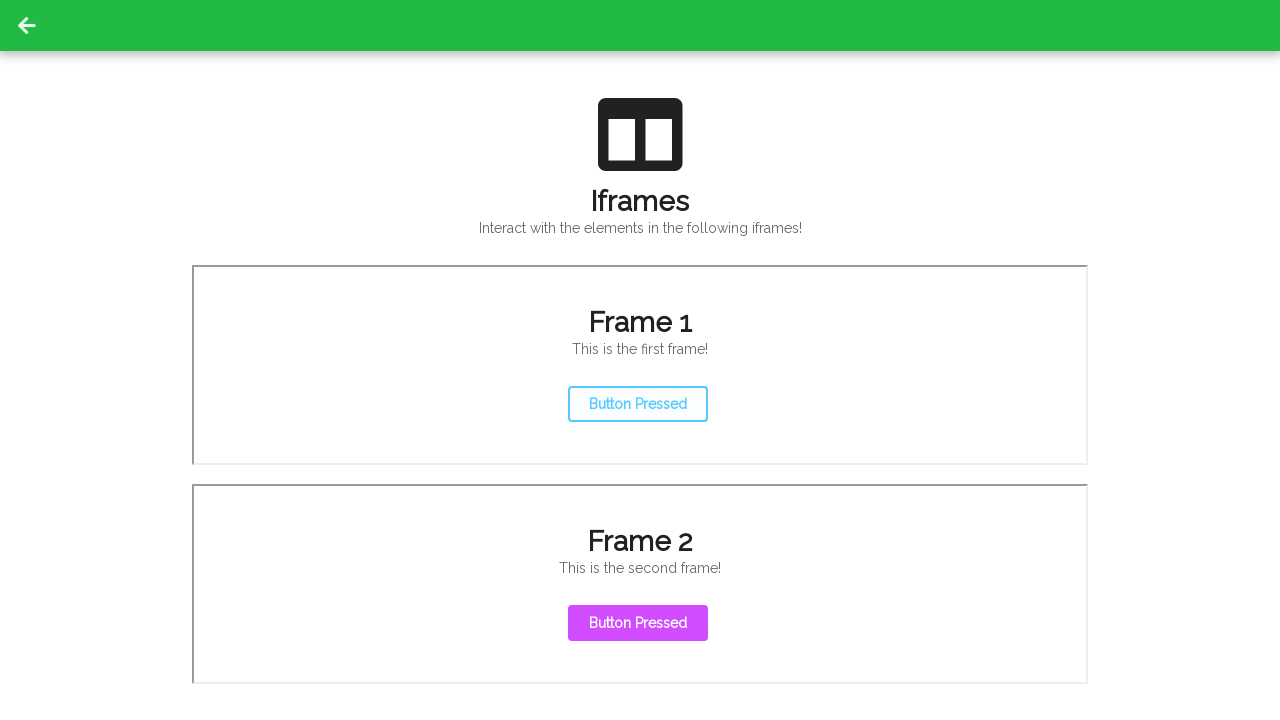

Captured final text from second iframe button: 'Button Pressed'
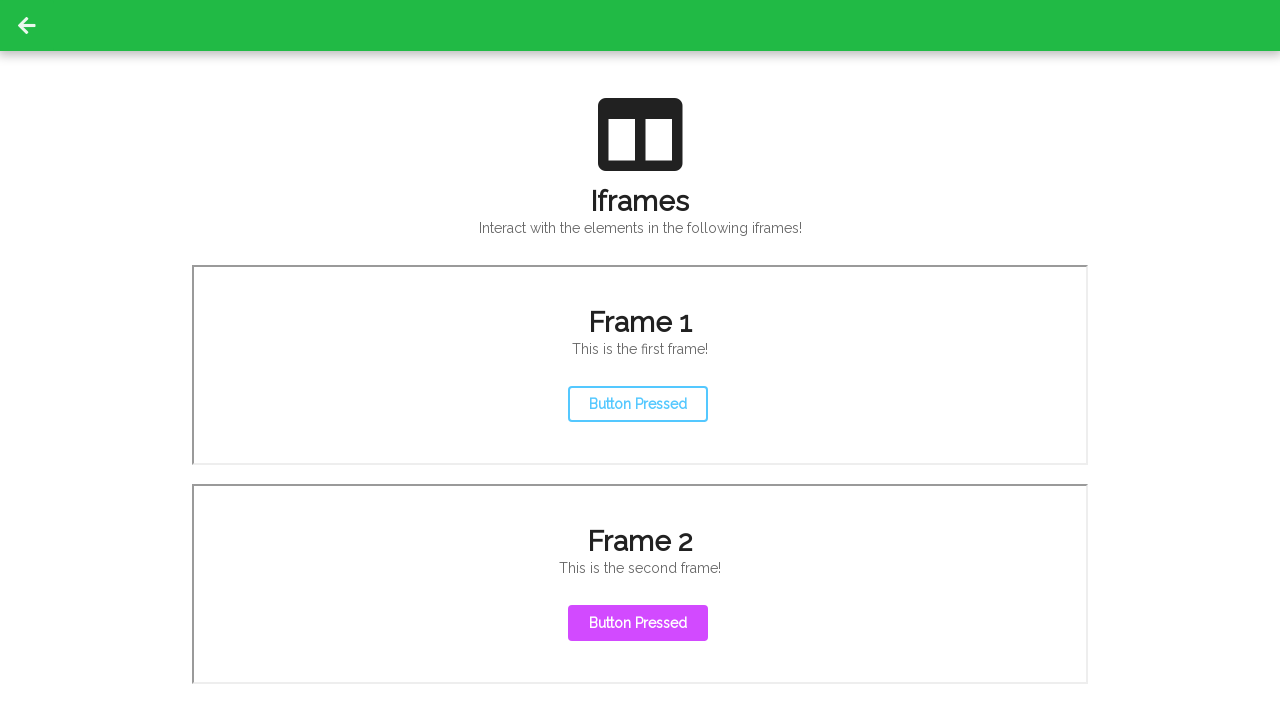

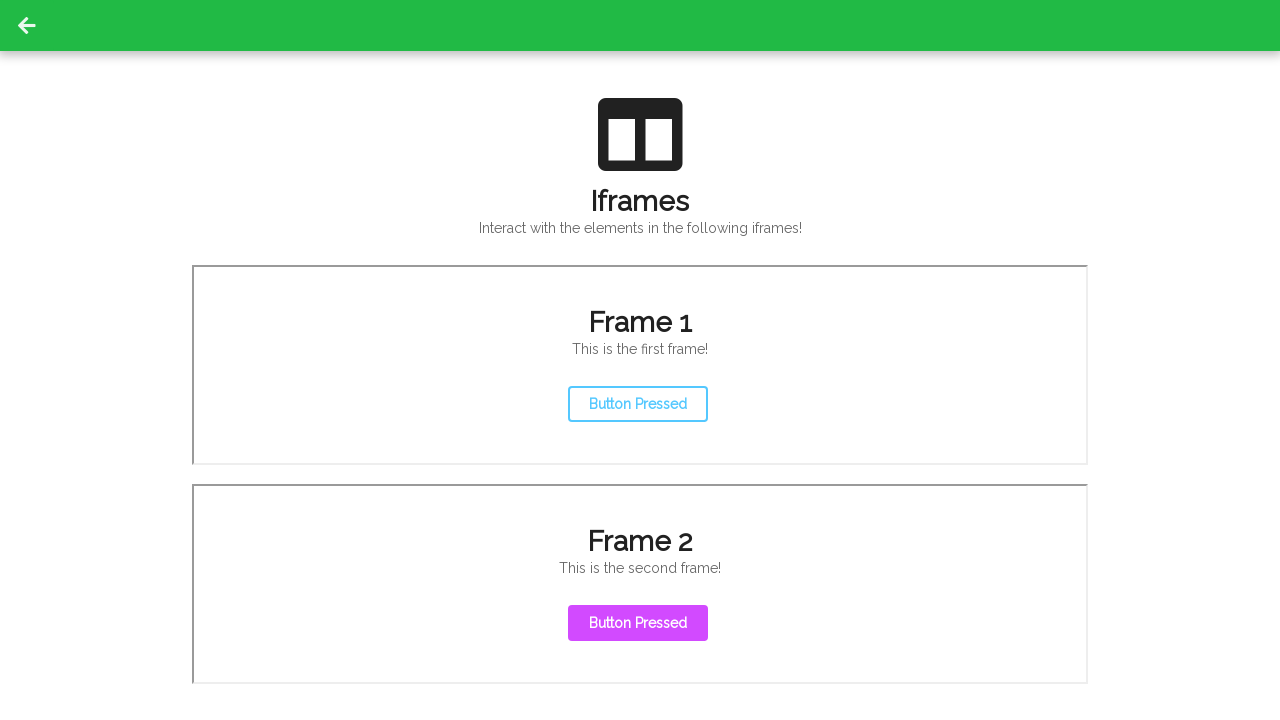